Tests student registration form by filling out various form fields including text inputs, dropdowns, checkboxes, and radio buttons

Starting URL: https://demoqa.com/automation-practice-form

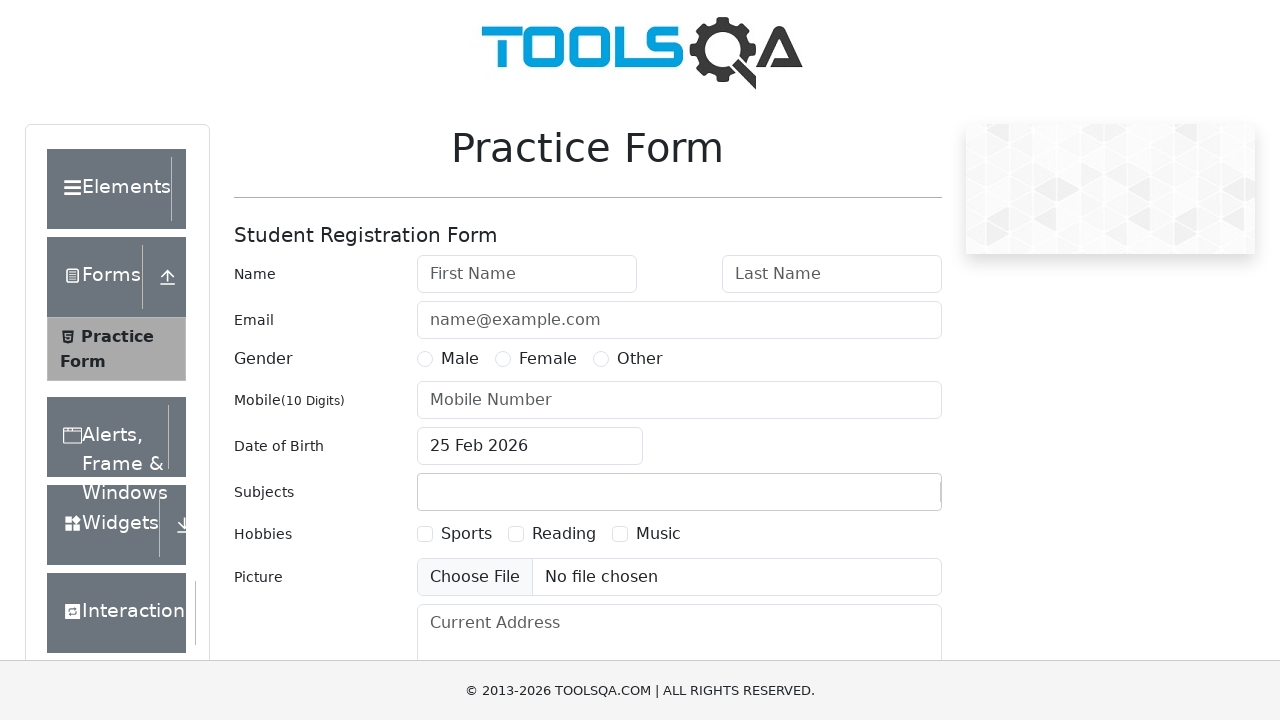

Filled first name field with 'Phat' on #firstName
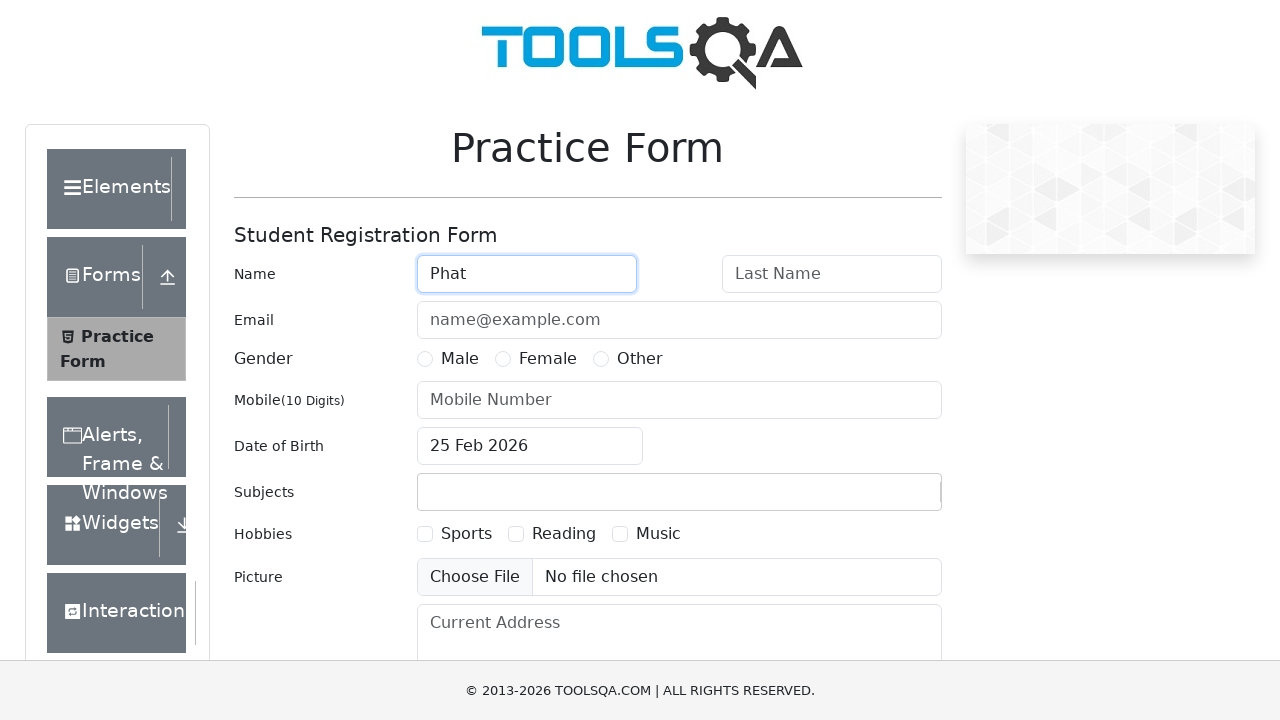

Filled last name field with 'Au' on #lastName
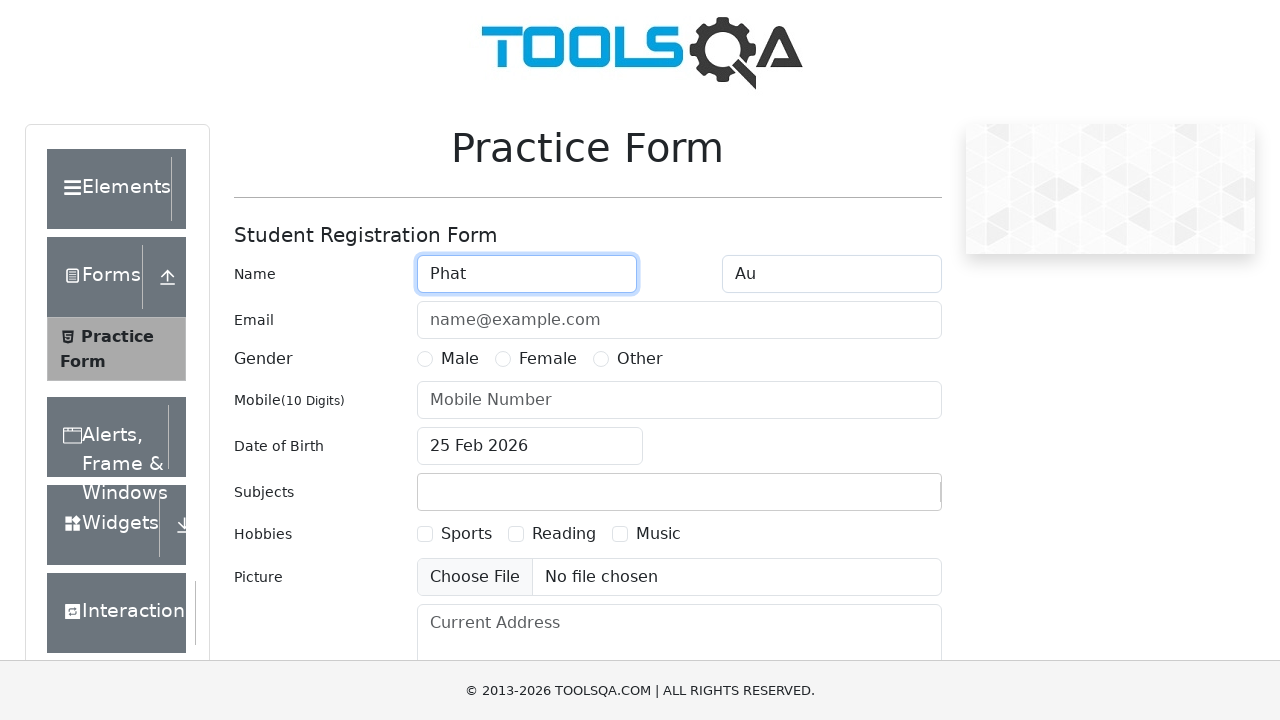

Filled email field with 'testuser837@example.com' on #userEmail
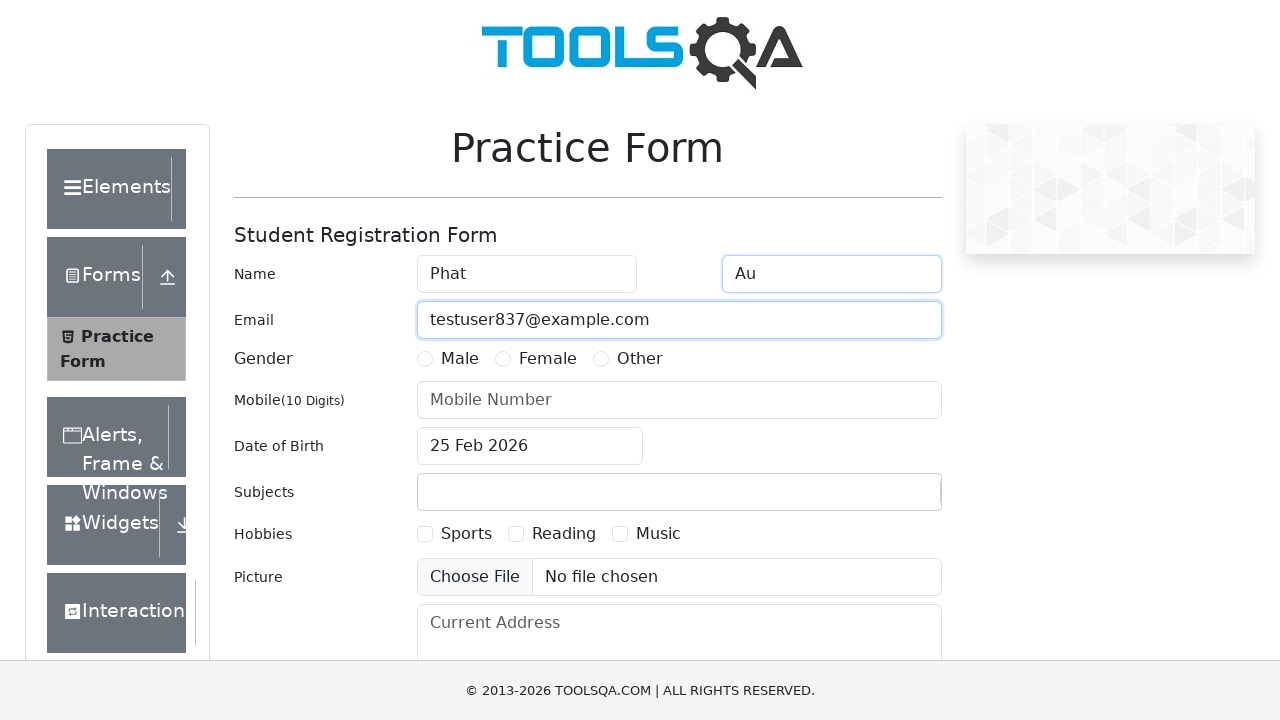

Selected 'Male' gender radio button at (460, 359) on xpath=//input[@name='gender']/following-sibling::label[text()='Male']
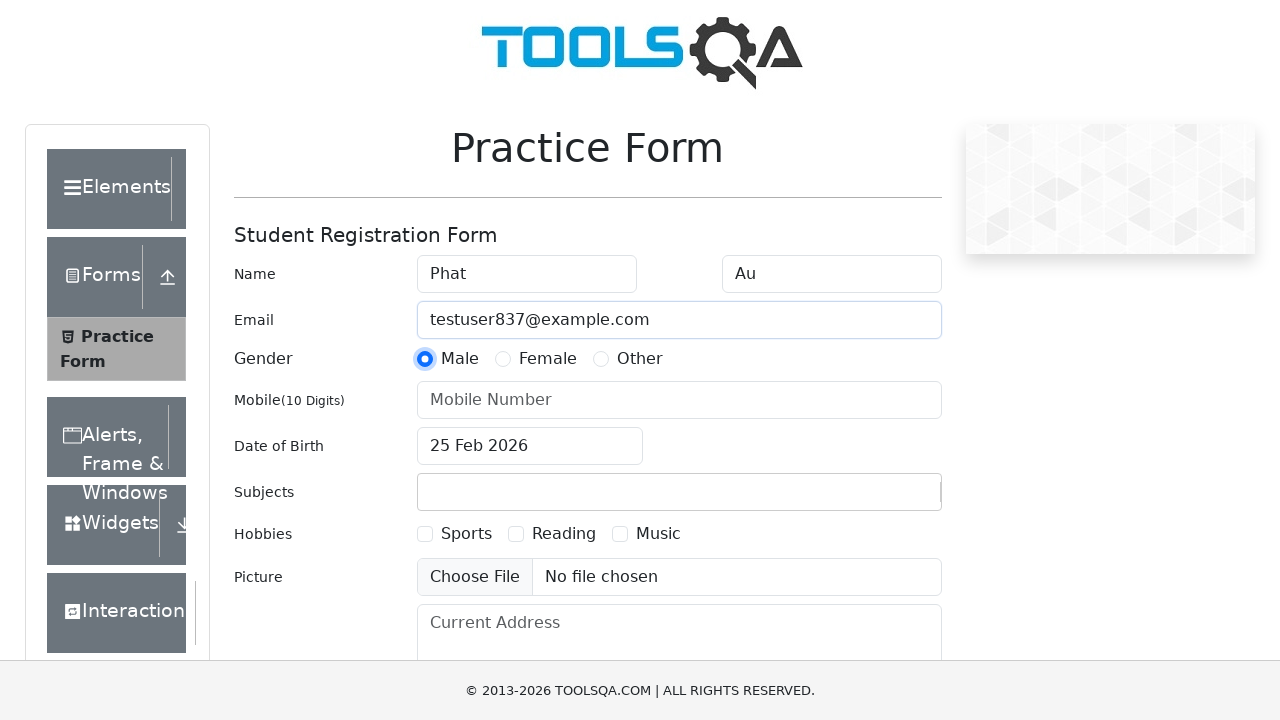

Filled phone number field with '0188886678' on #userNumber
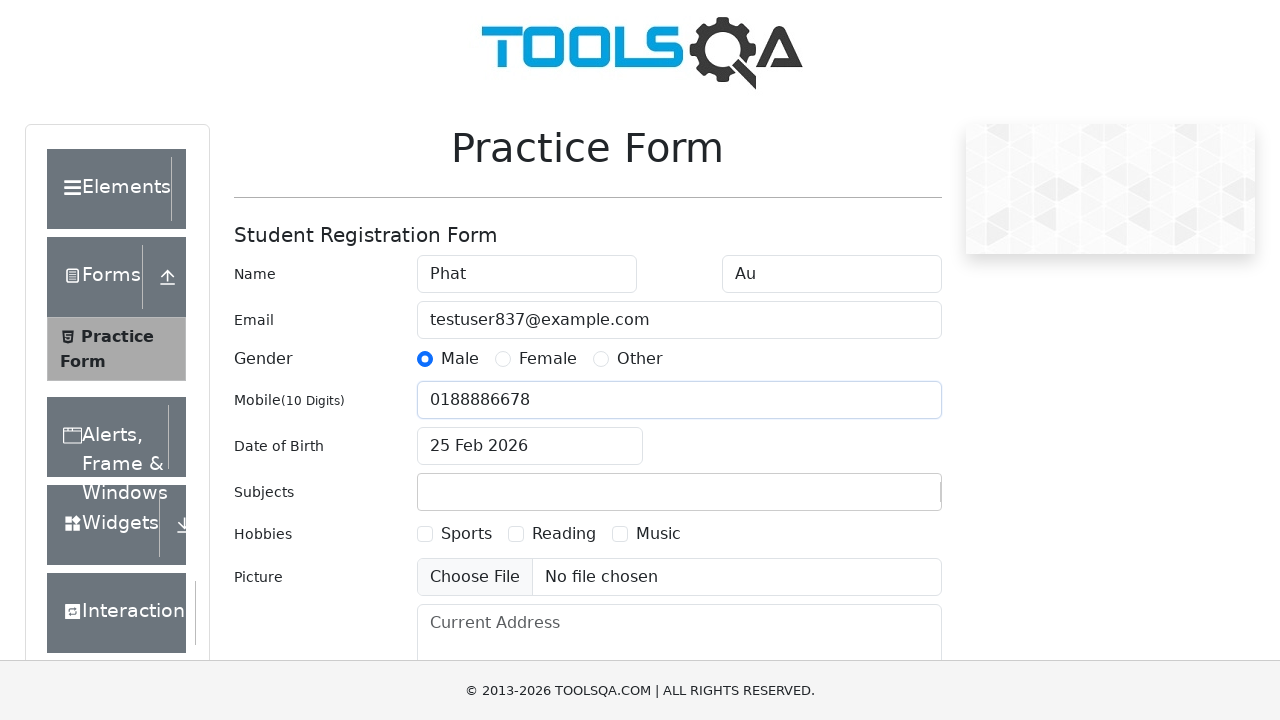

Typed 'Maths' in subjects input field on #subjectsInput
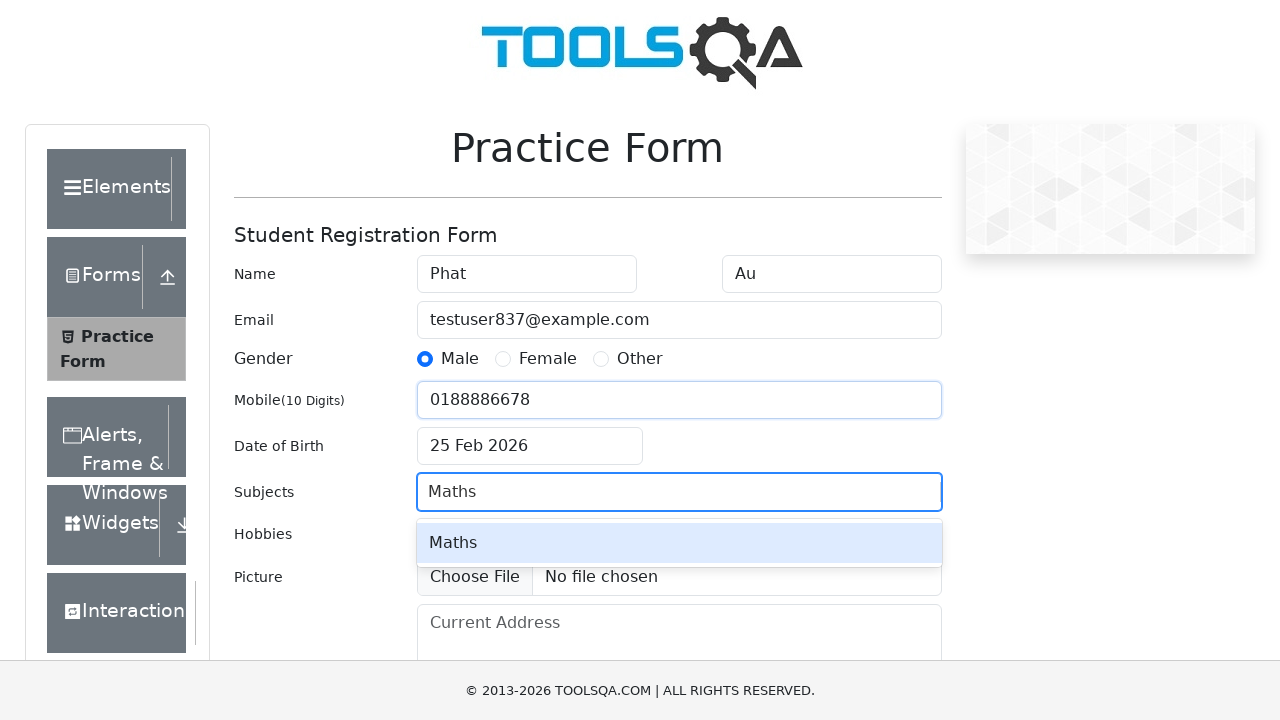

Pressed Enter to add 'Maths' subject on #subjectsInput
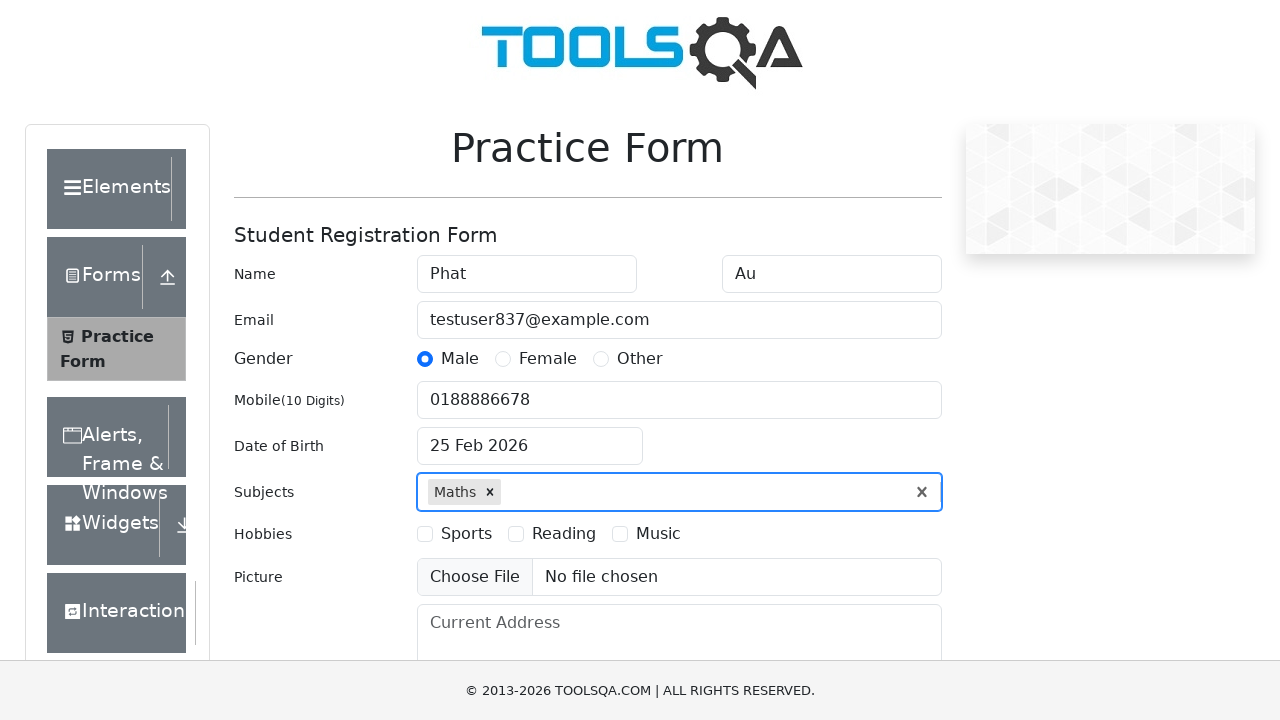

Typed 'English' in subjects input field on #subjectsInput
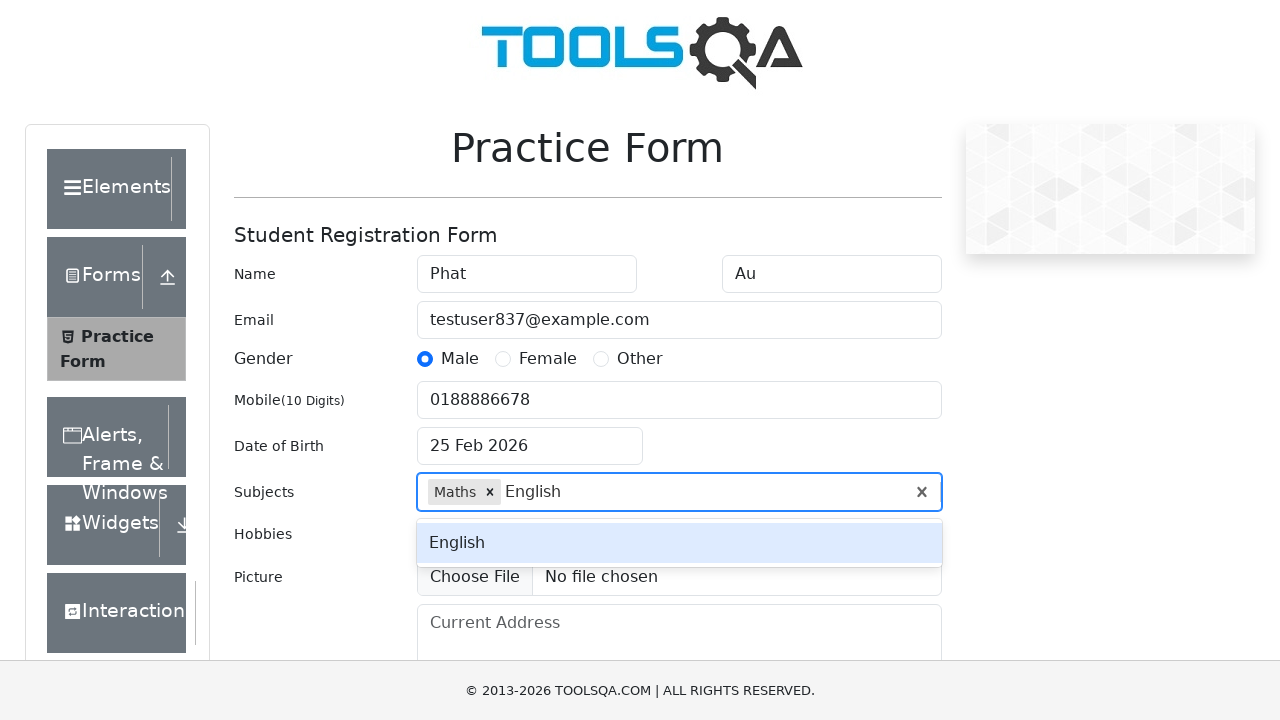

Pressed Enter to add 'English' subject on #subjectsInput
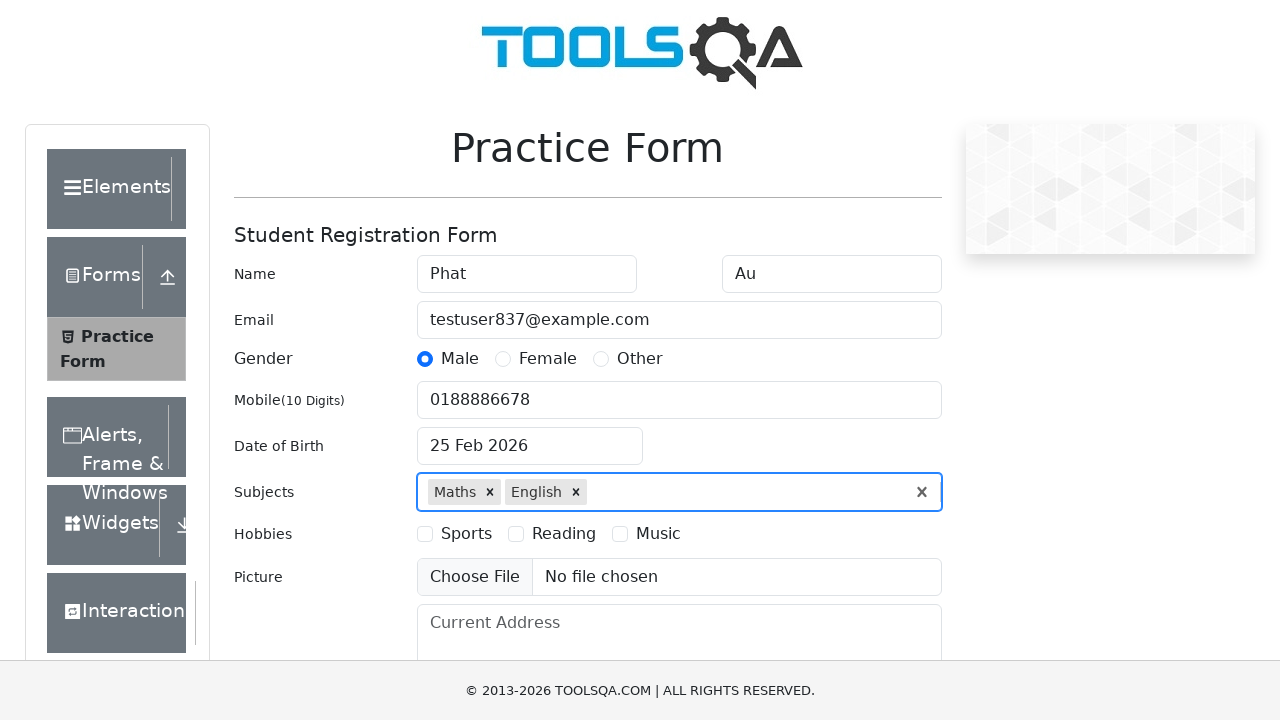

Selected 'Music' hobby checkbox at (658, 534) on xpath=//input[@type='checkbox']/following-sibling::label[text()='Music']
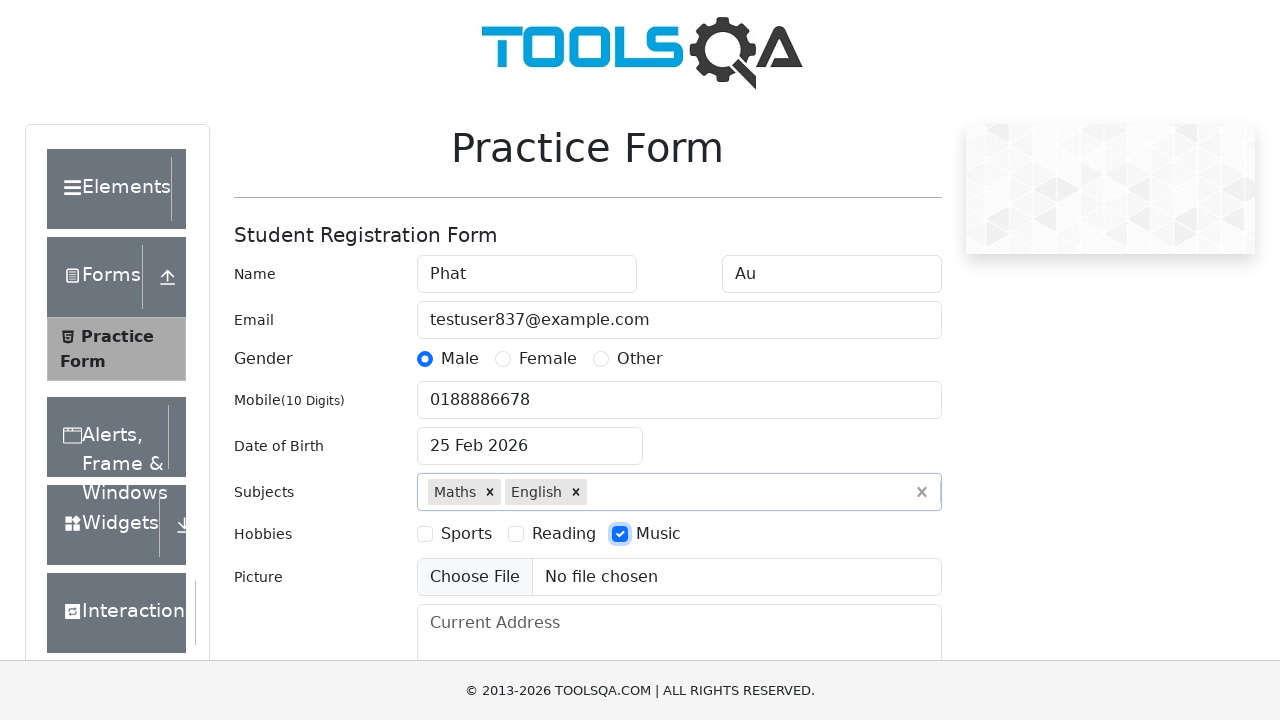

Filled address field with 'America NYC' on #currentAddress
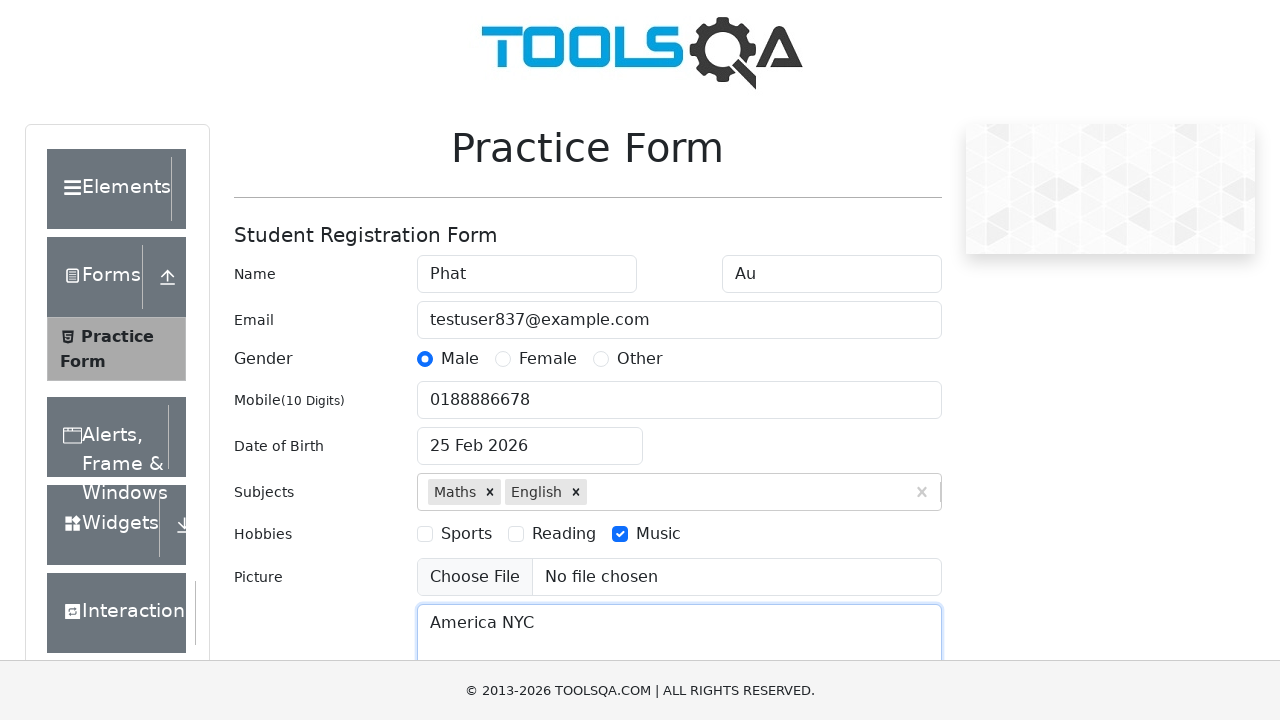

Clicked state dropdown to open options at (527, 437) on #state
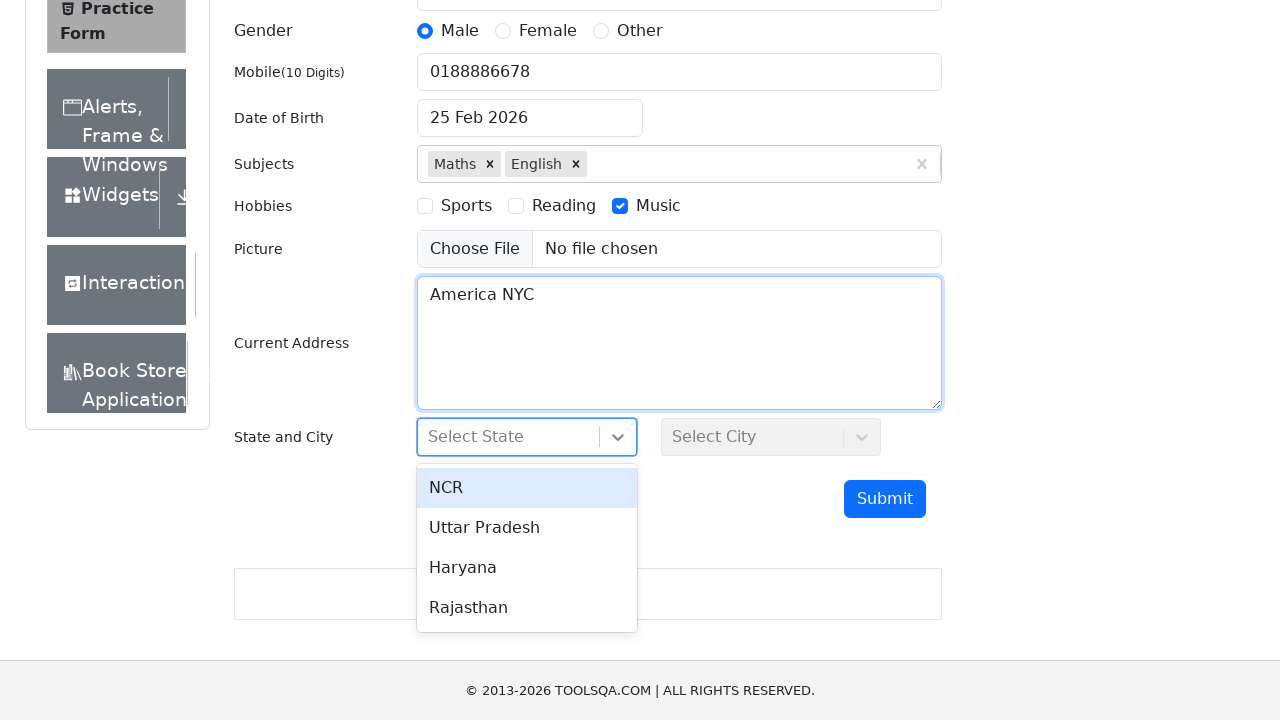

Selected 'Haryana' from state dropdown at (527, 568) on xpath=//div[contains(@id,'react-select-3-option') and text()='Haryana']
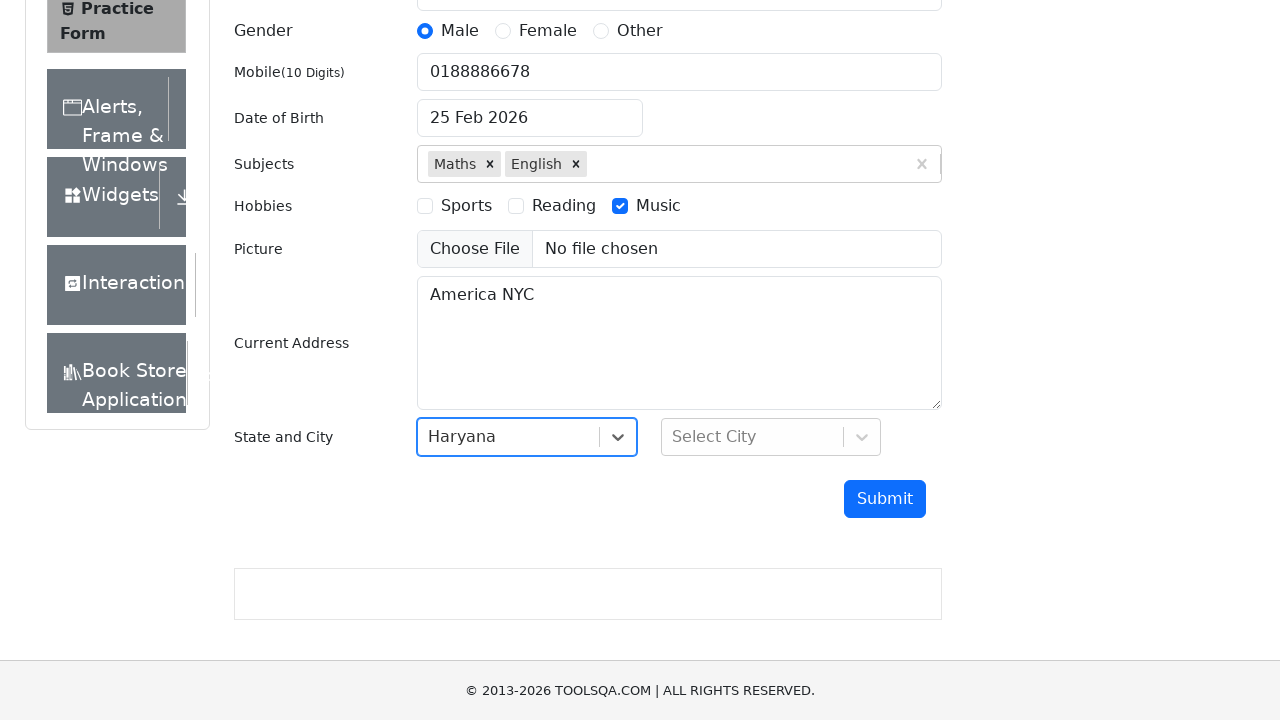

Clicked city dropdown to open options at (771, 437) on #city
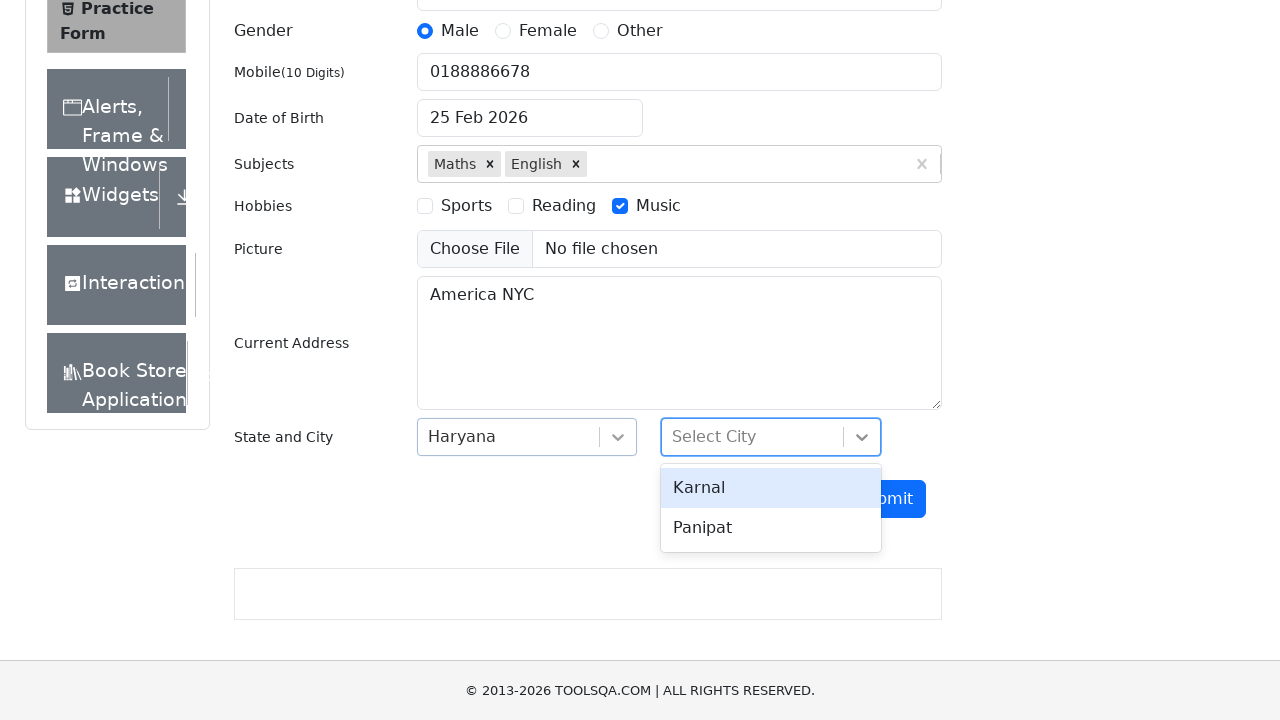

Selected 'Panipat' from city dropdown at (771, 528) on xpath=//div[contains(@id,'react-select-4-option') and text()='Panipat']
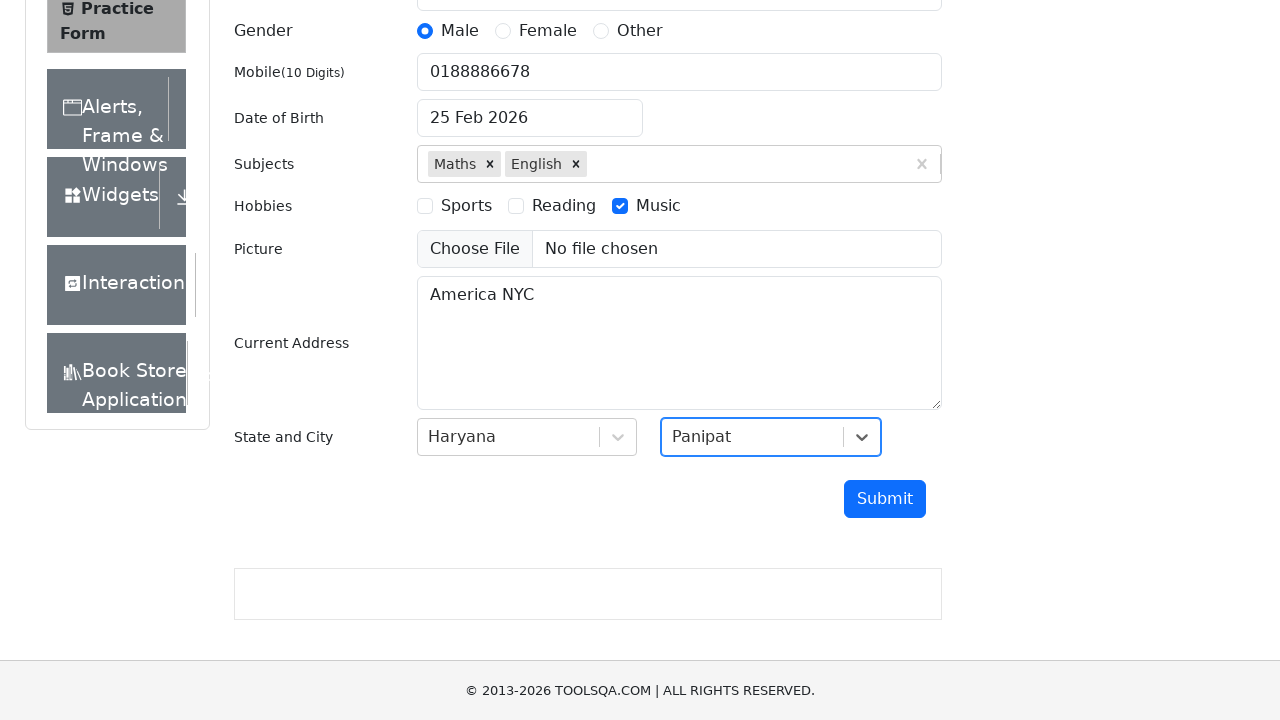

Clicked submit button to submit registration form at (885, 499) on #submit
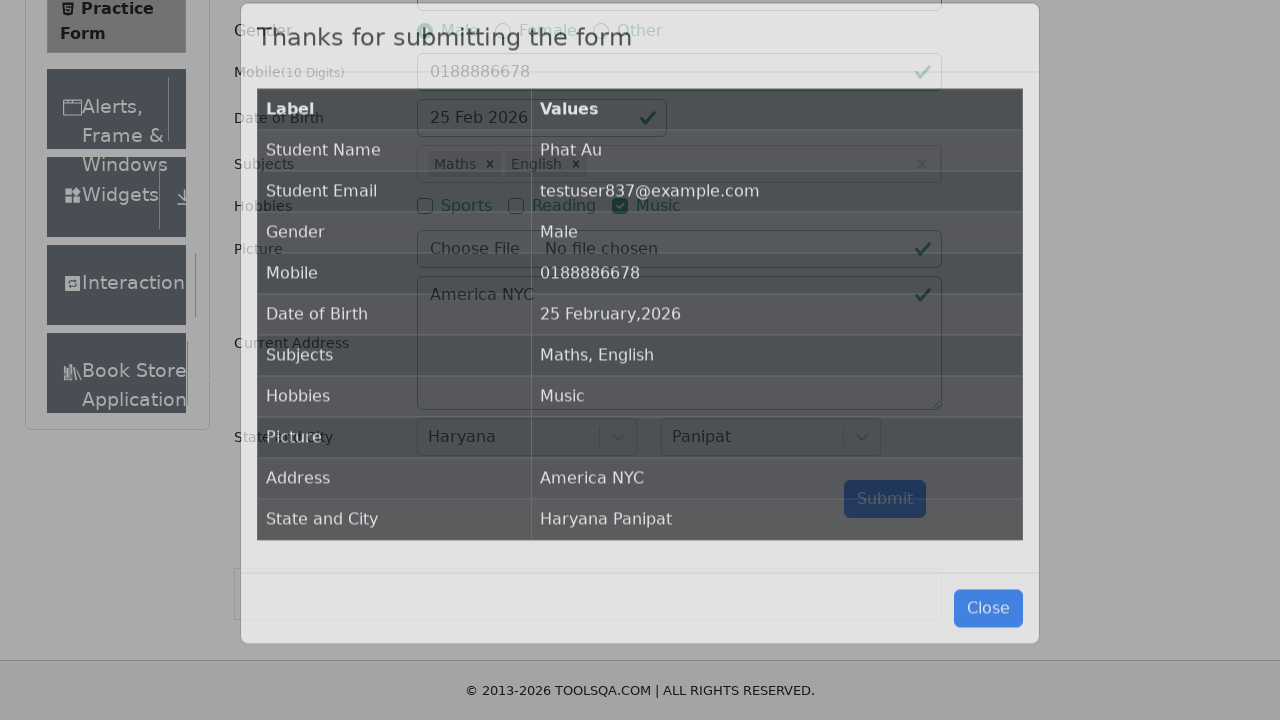

Success modal header loaded indicating form submission was successful
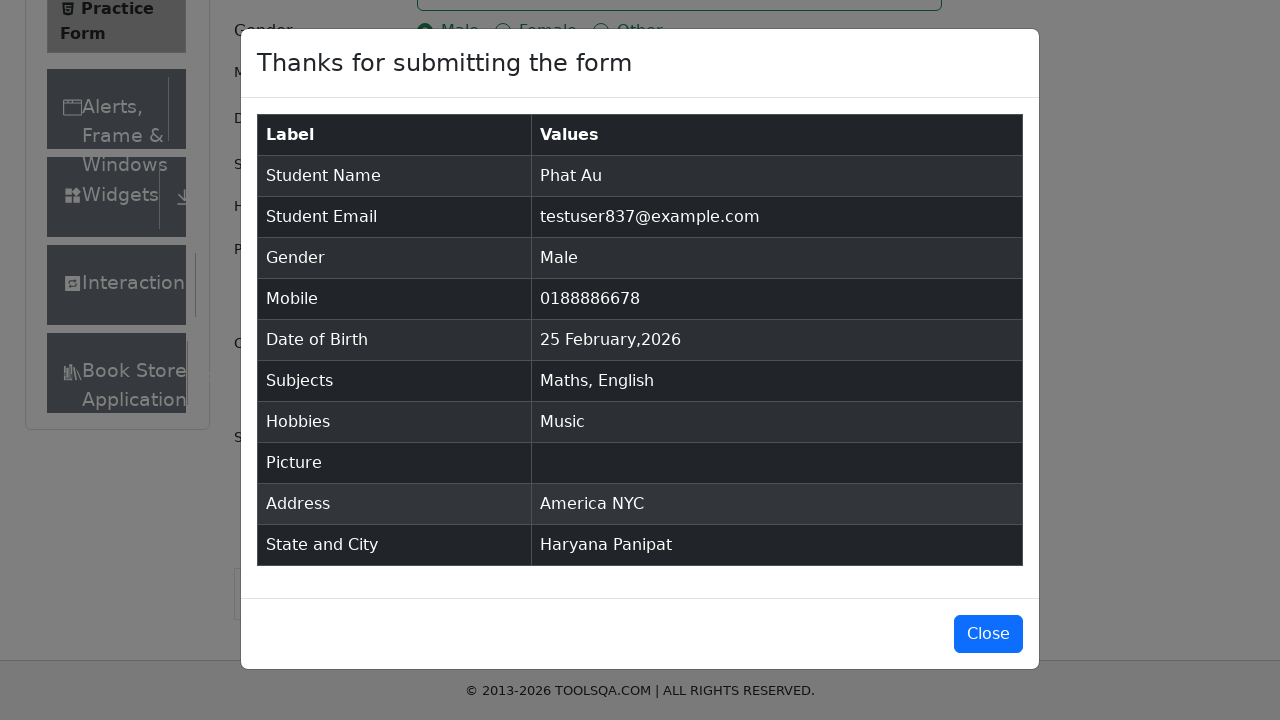

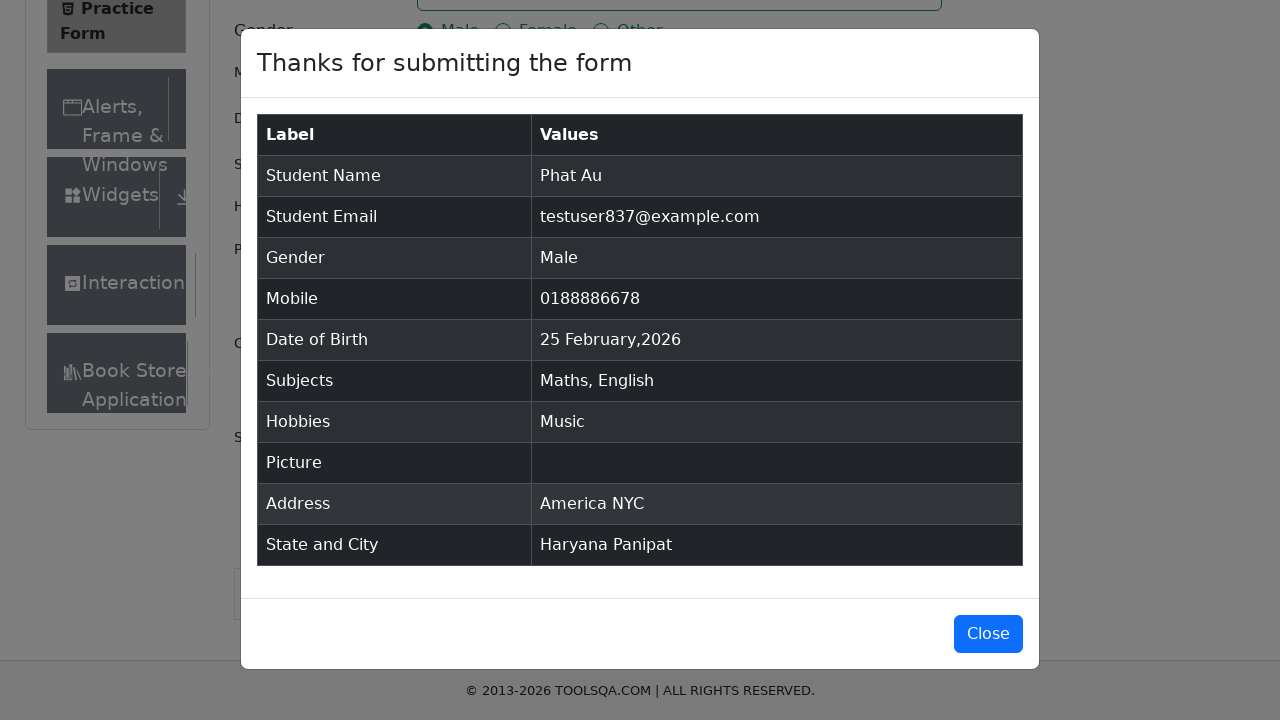